Tests the Radio Button component by clicking Yes and Impressive radio buttons and verifying the feedback message updates correctly. Also verifies the No button is disabled.

Starting URL: https://demoqa.com/radio-button

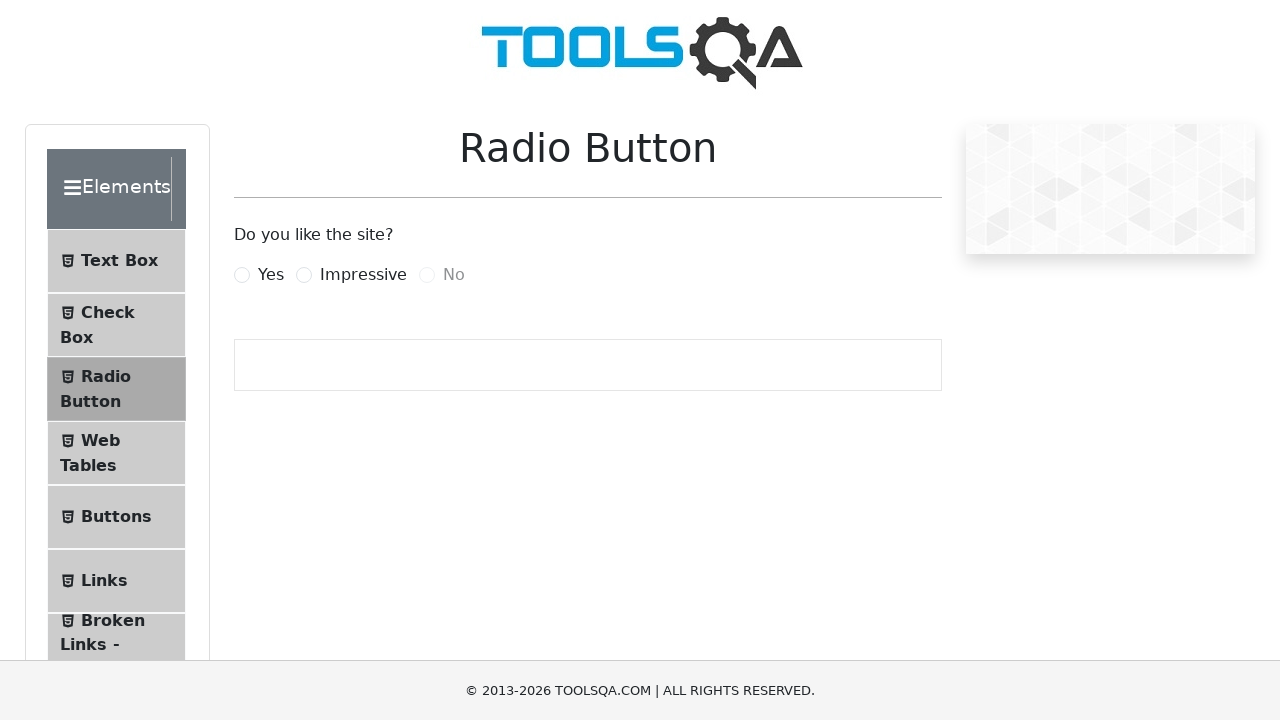

Verified page header displays 'Do you like the site?'
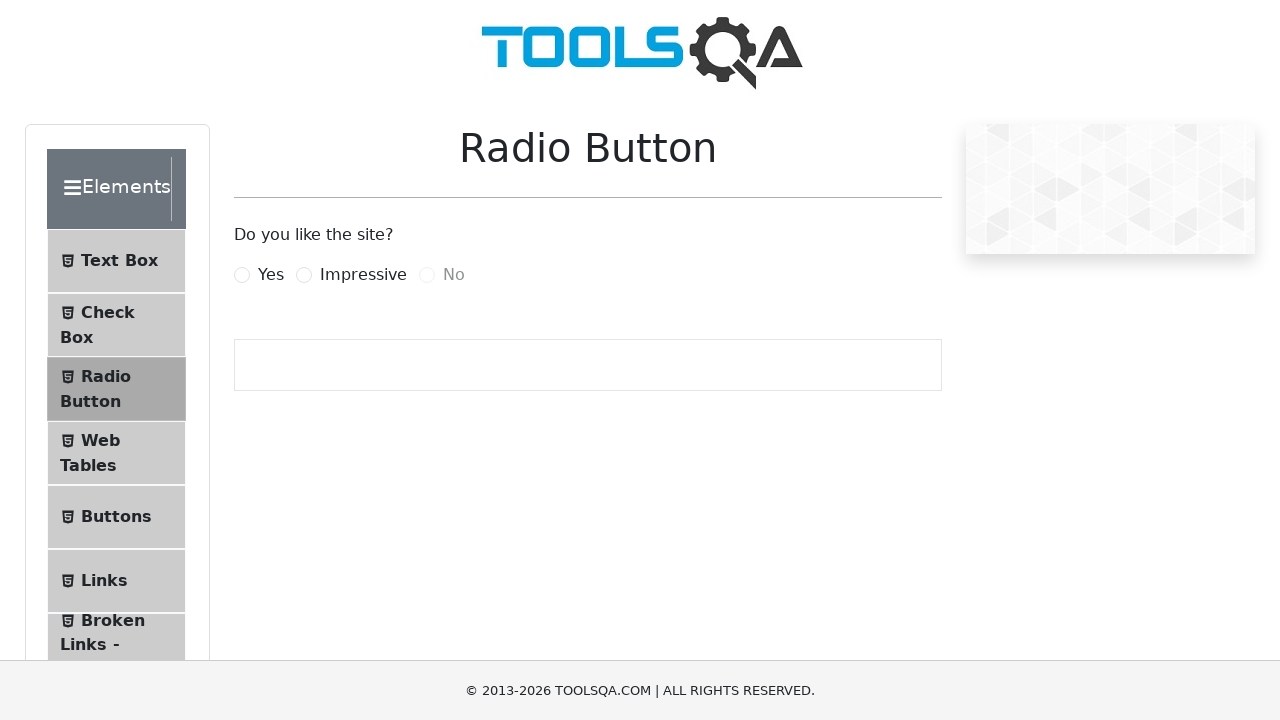

Verified 'Yes' radio button label
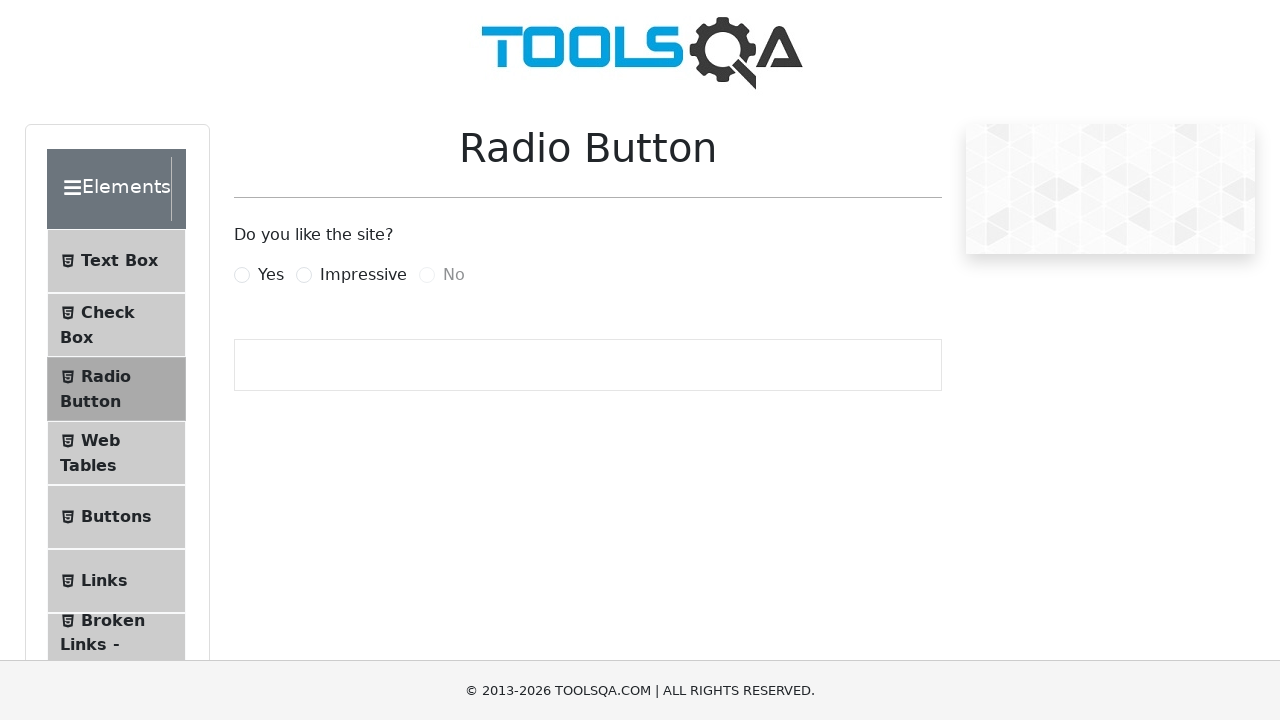

Verified 'Impressive' radio button label
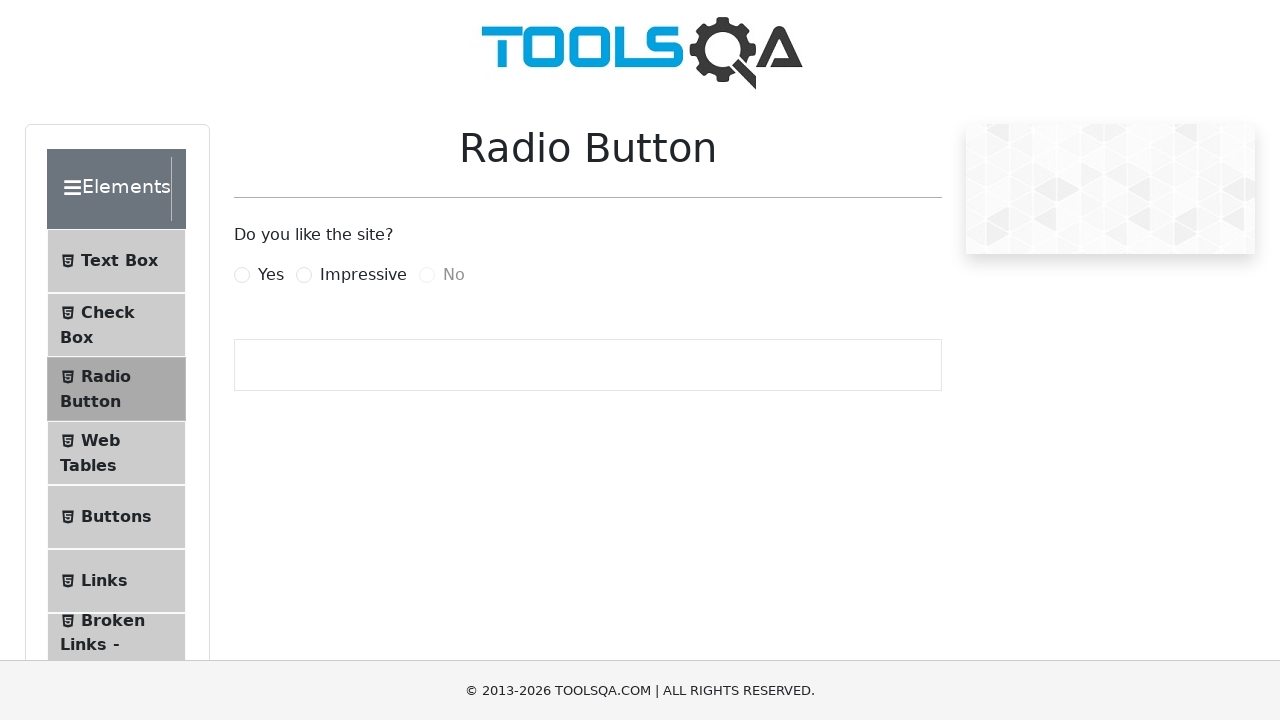

Verified 'No' radio button label
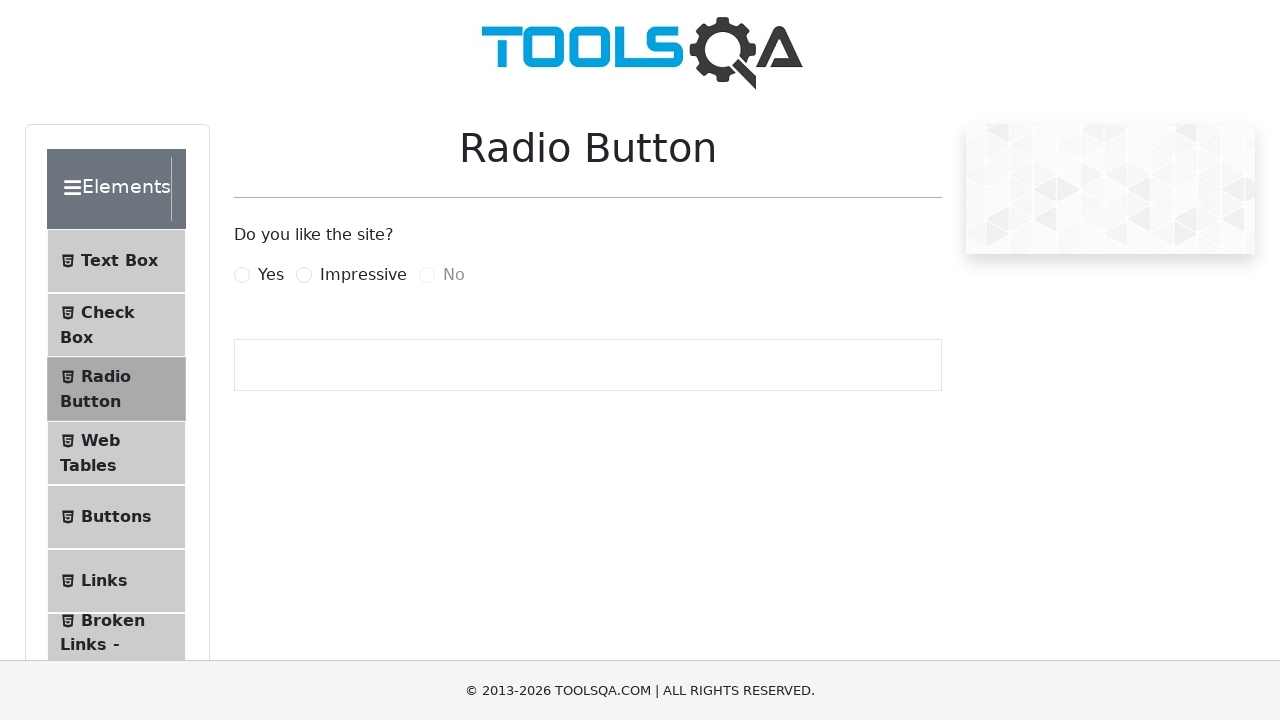

Clicked 'Yes' radio button at (271, 275) on label[for='yesRadio']
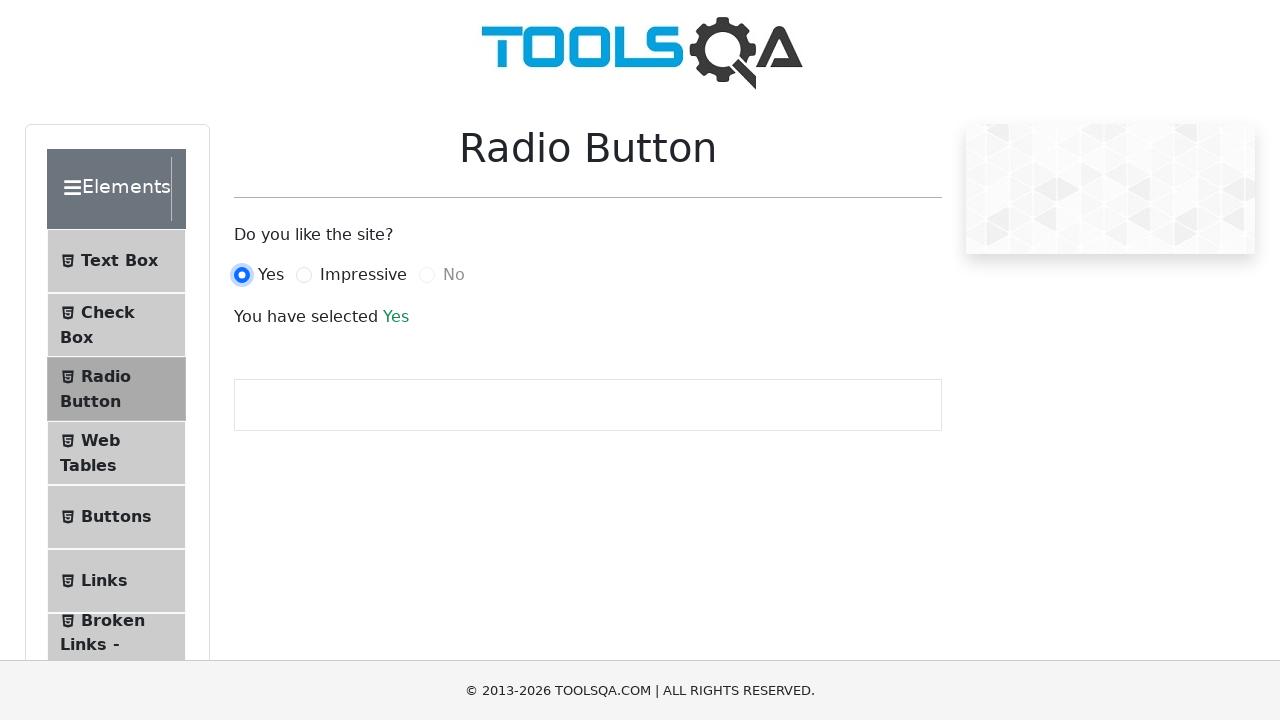

Verified feedback message displays 'You have selected Yes'
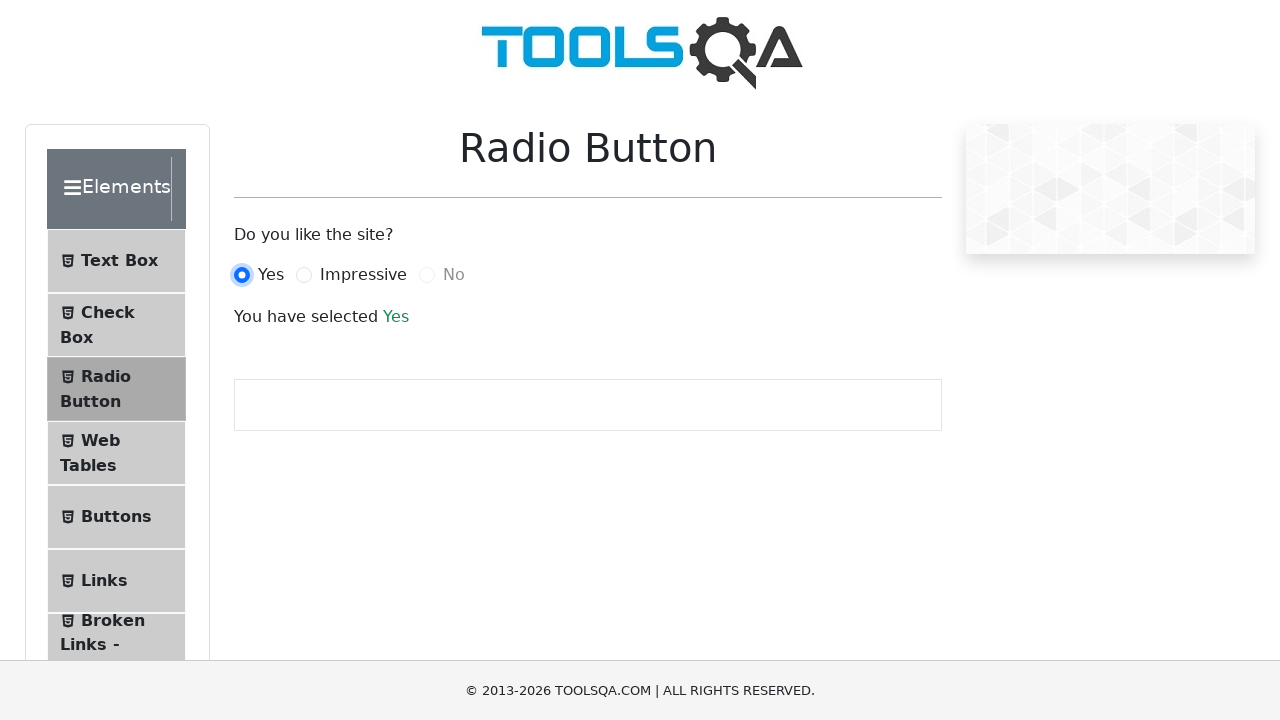

Clicked 'Impressive' radio button at (363, 275) on label[for='impressiveRadio']
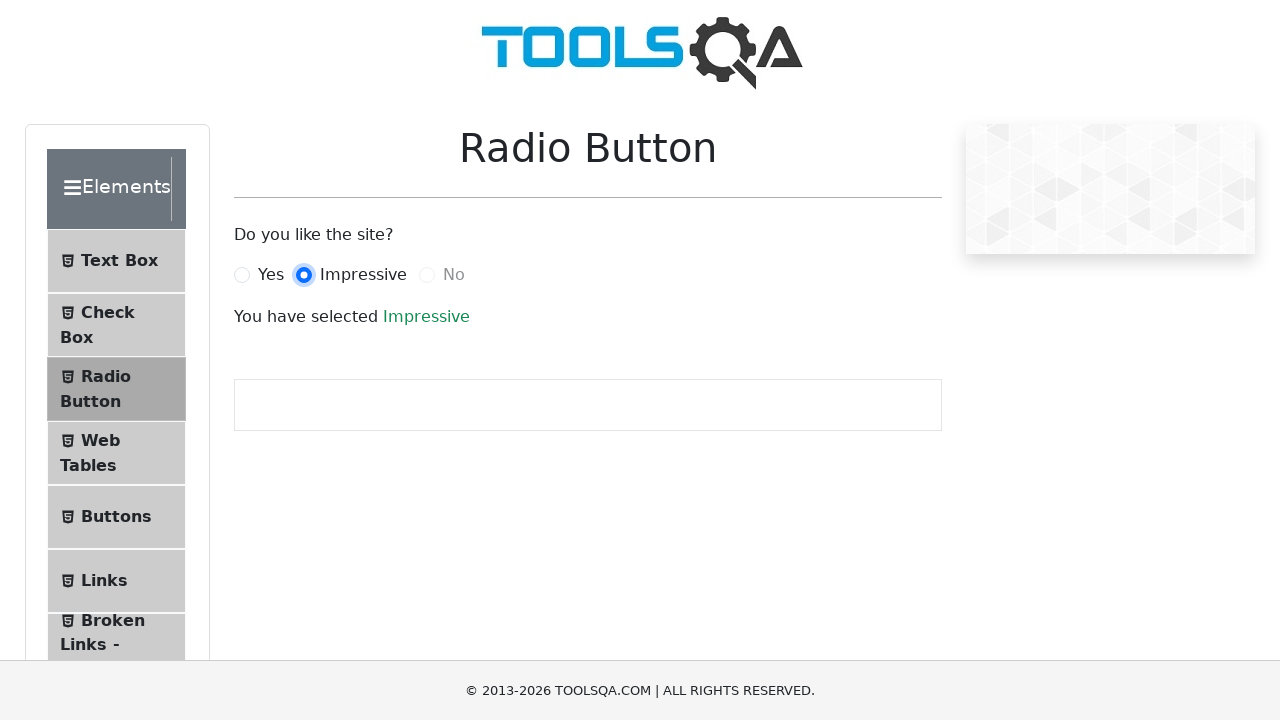

Verified feedback message updates to 'You have selected Impressive'
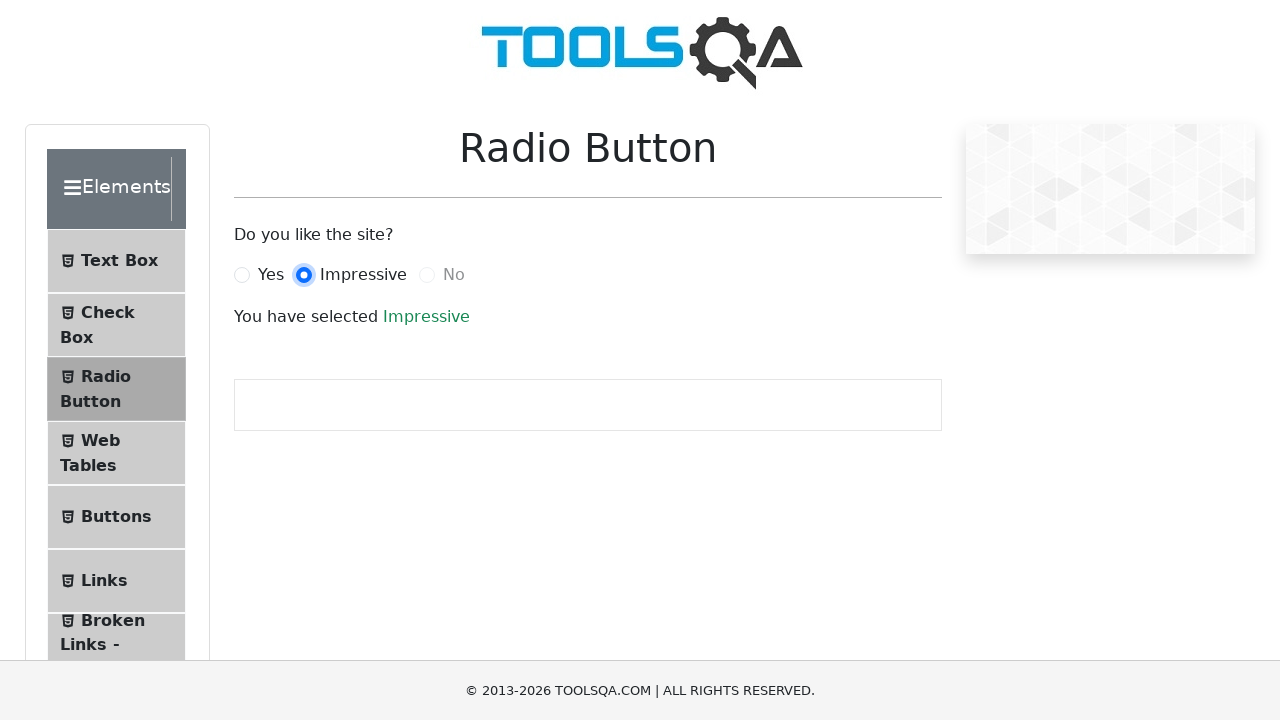

Verified 'No' radio button is disabled
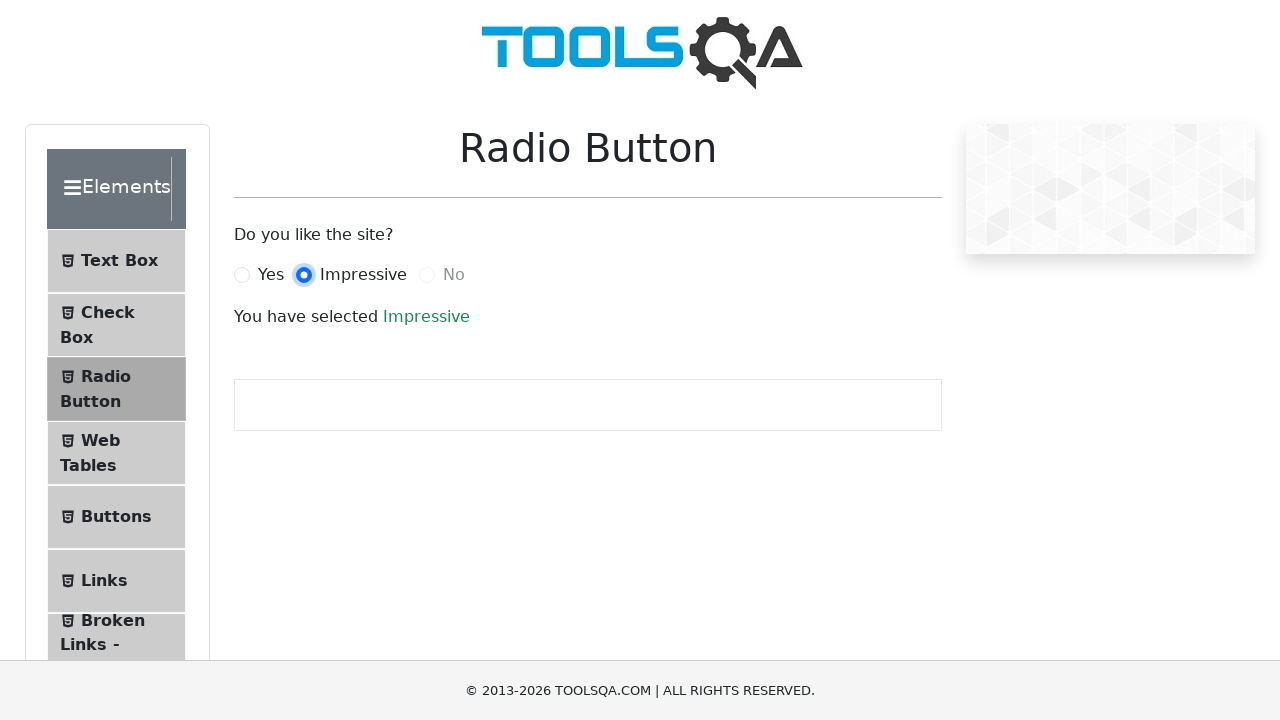

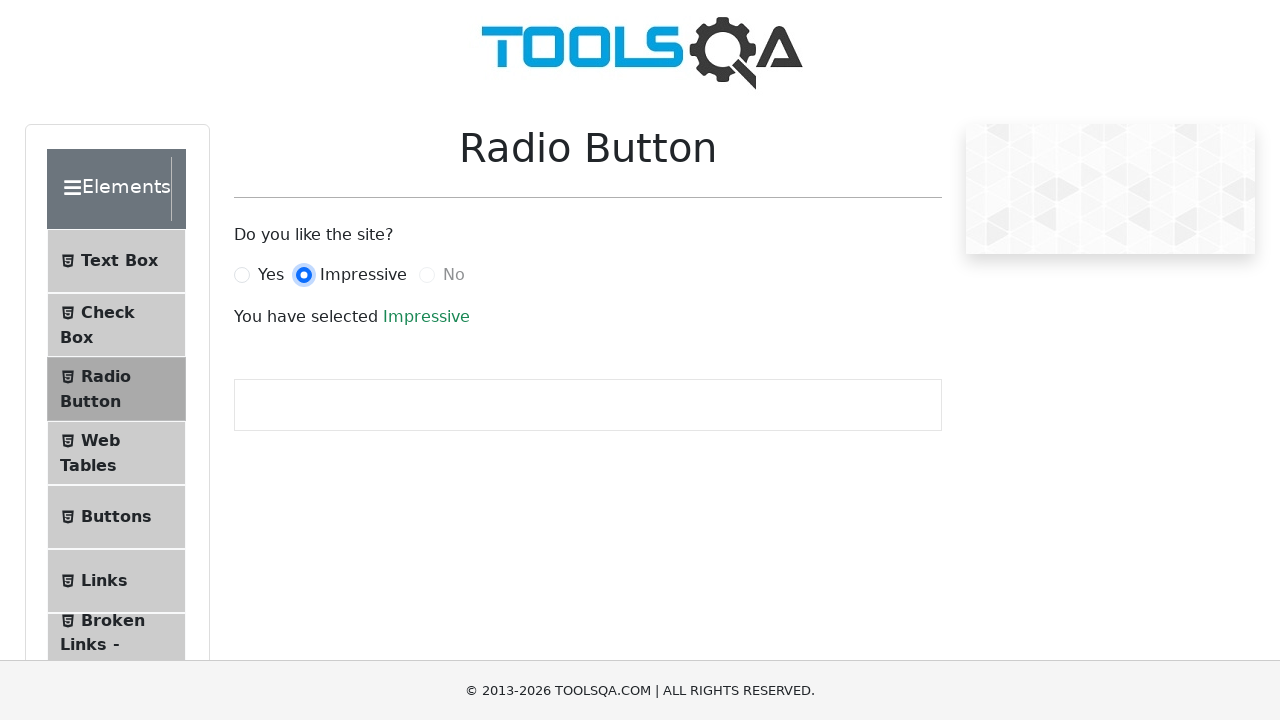